Tests window handling by clicking on a LinkedIn social media link which opens in a new tab, switching to the new window to verify it opened, then switching back to the original window.

Starting URL: https://etrain.info/in

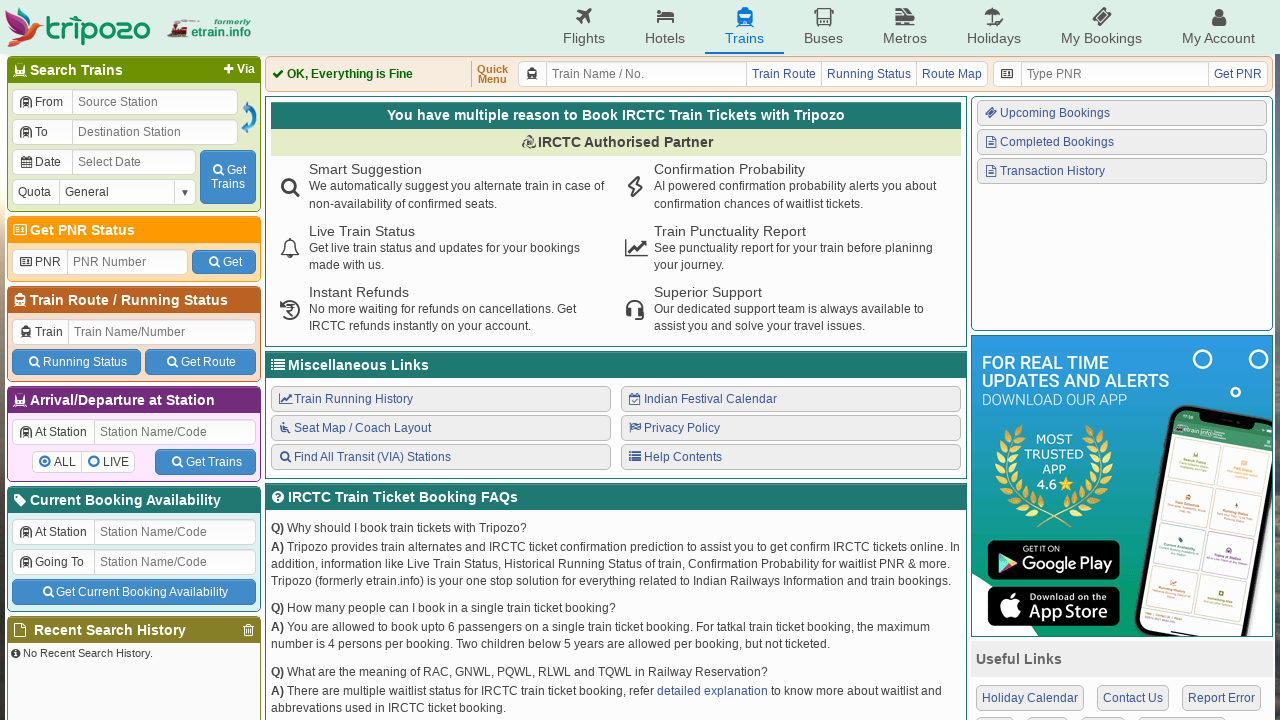

Clicked LinkedIn link in 'Connect With Us' section, opening new tab at (1116, 536) on xpath=//div[p[text()='Connect With Us']]/div/a[4]
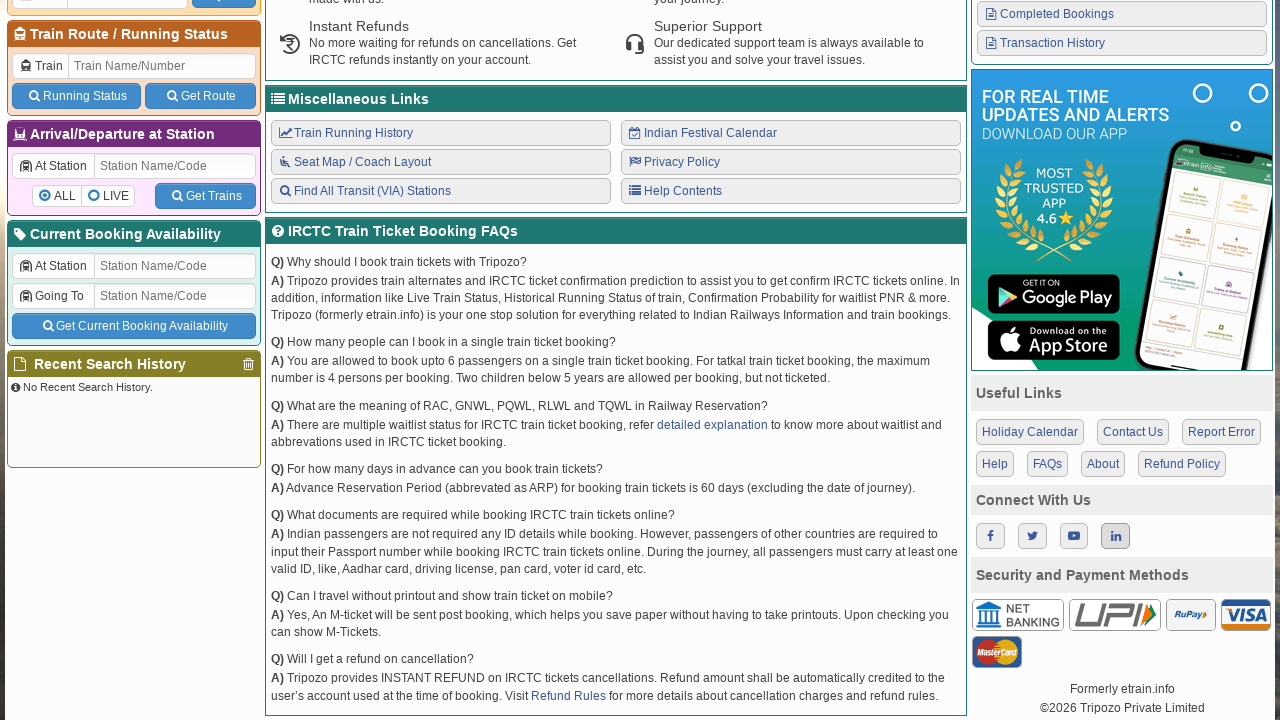

New LinkedIn page opened in separate tab
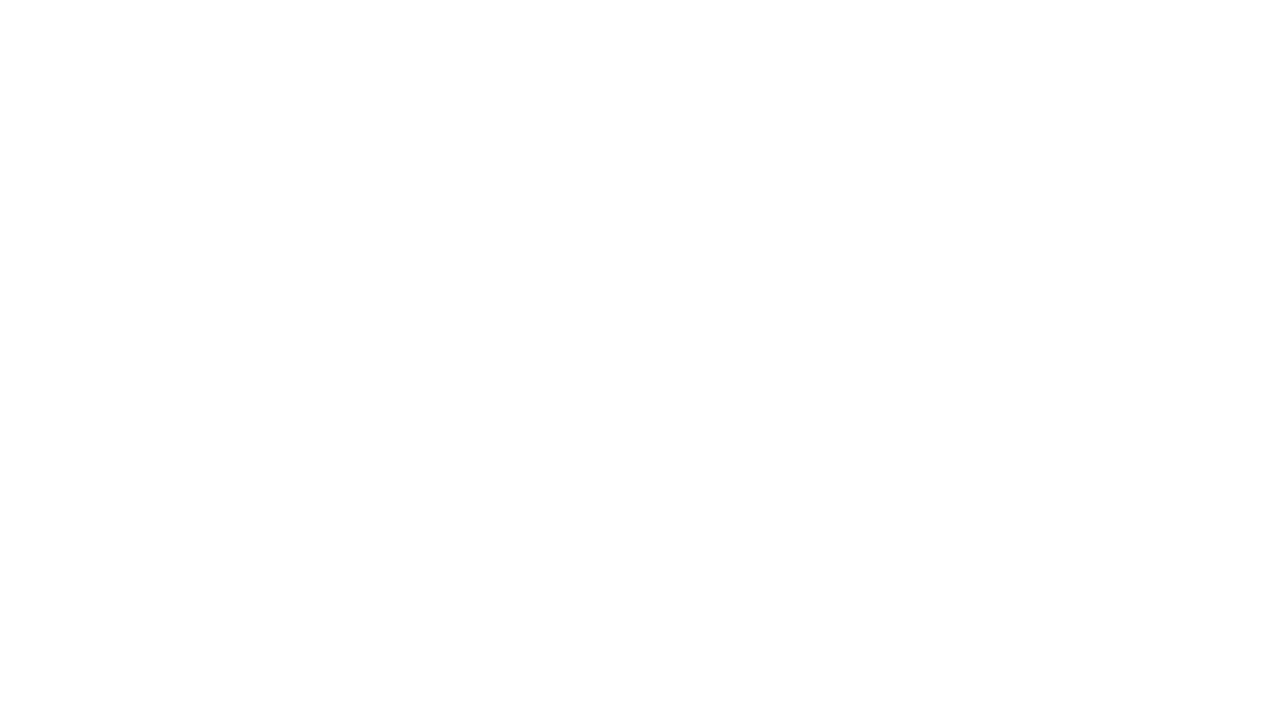

LinkedIn page fully loaded
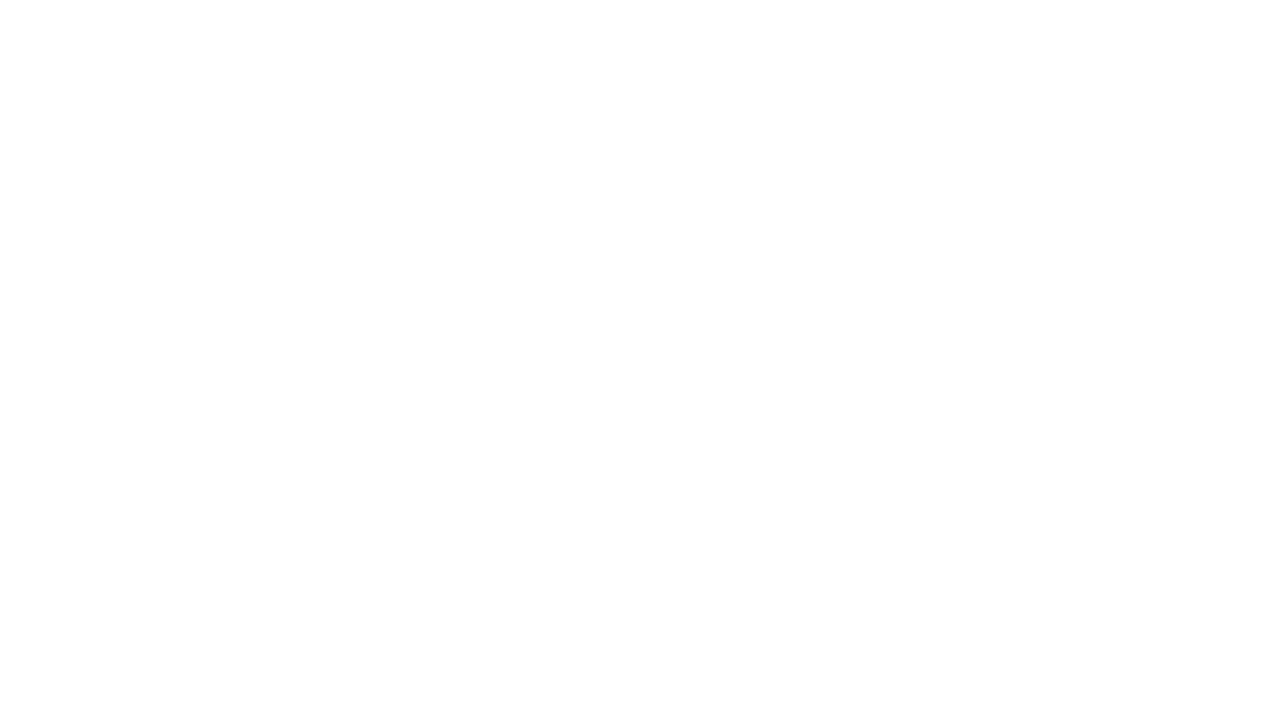

Verified LinkedIn page opened: 
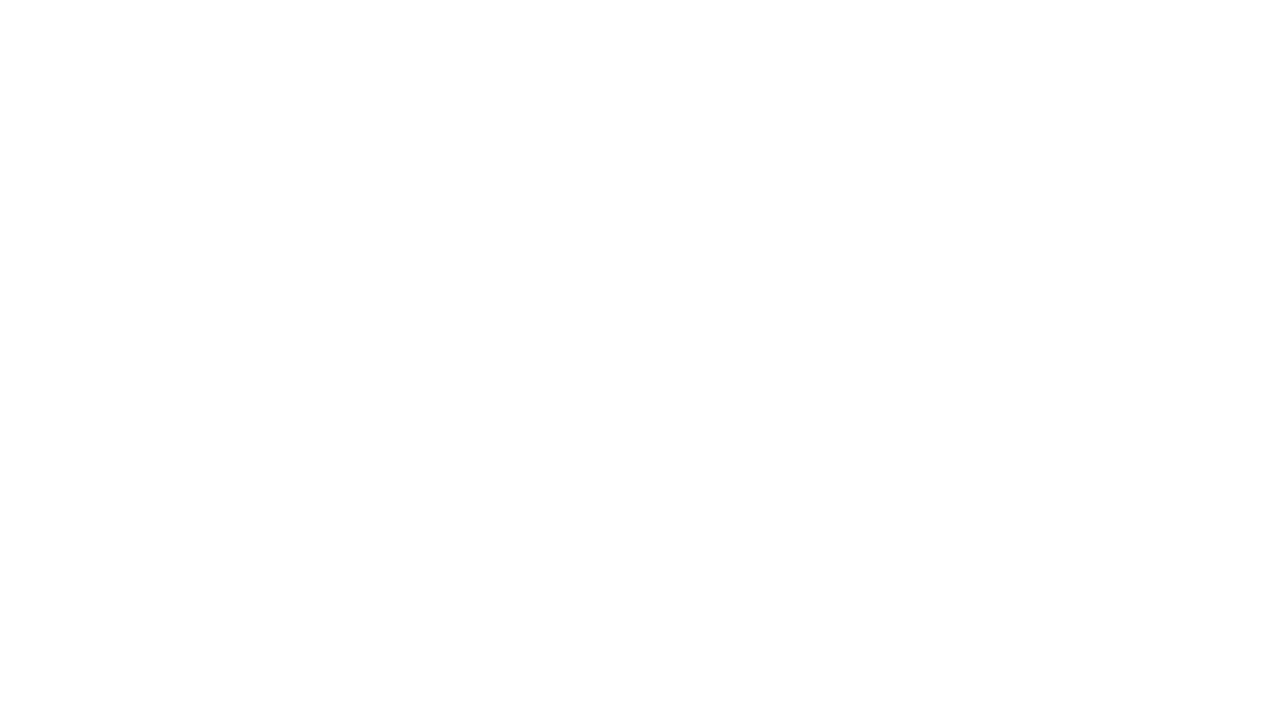

Closed LinkedIn tab
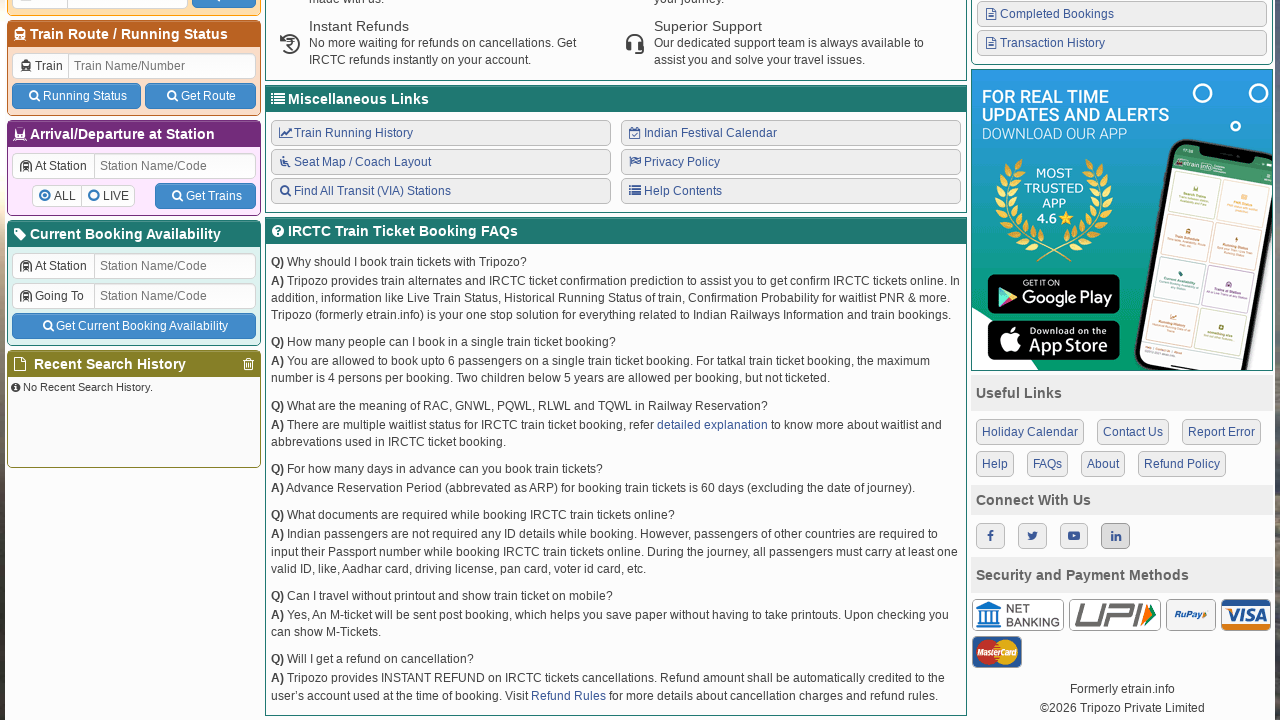

Switched focus back to original etrain.info page
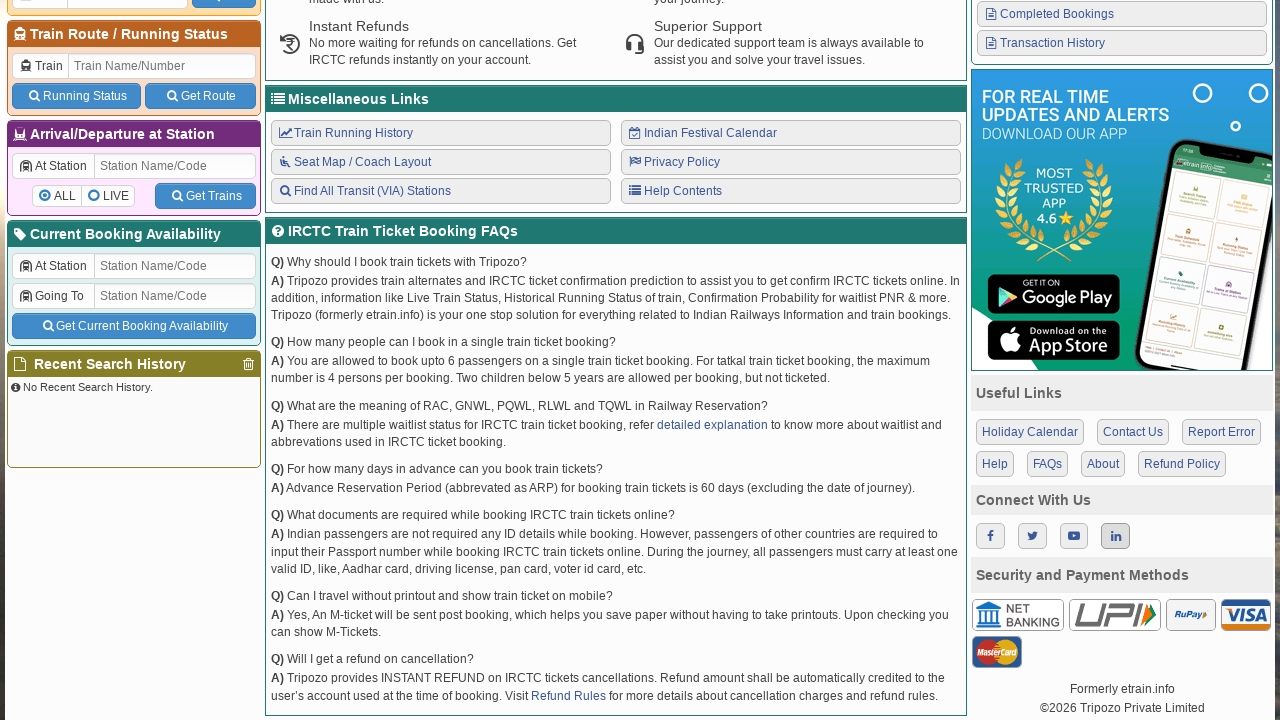

Verified return to etrain.info page: Indian Railways Reservation Enquiry, IRCTC Booking, PNR Status, Live Running Status, Running History, Schedule, Route Map, Confirmation Chances, Arrival/Departure, Fare, Indian Rail - etrain.info : Complete Railway Information
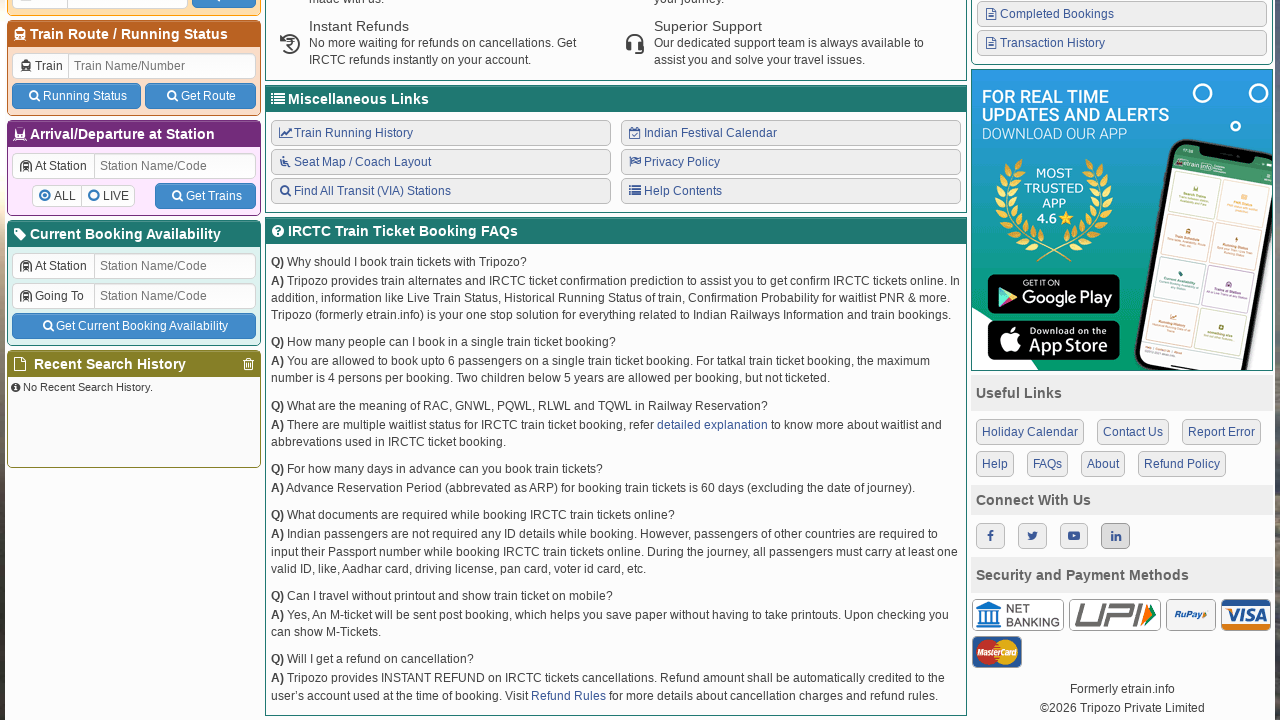

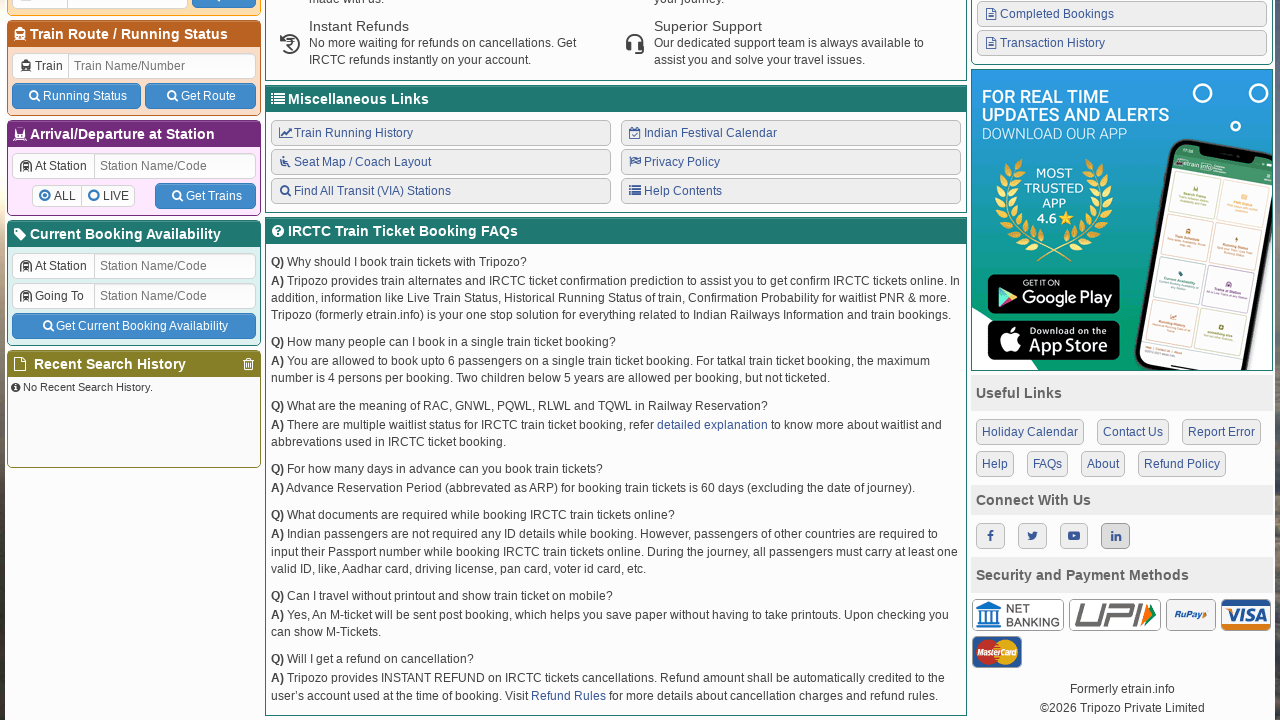